Tests registration form validation when confirmation email doesn't match the original email

Starting URL: https://alada.vn/tai-khoan/dang-ky.html

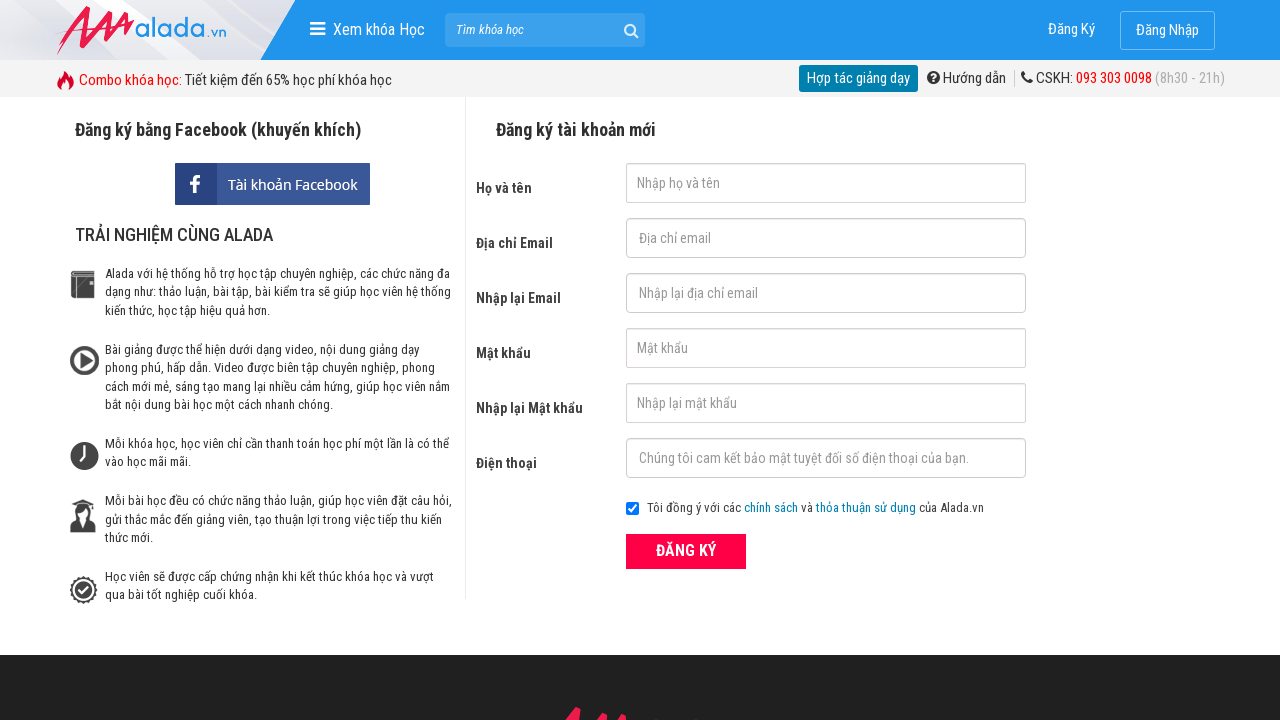

Filled first name field with 'Pham' on input#txtFirstname
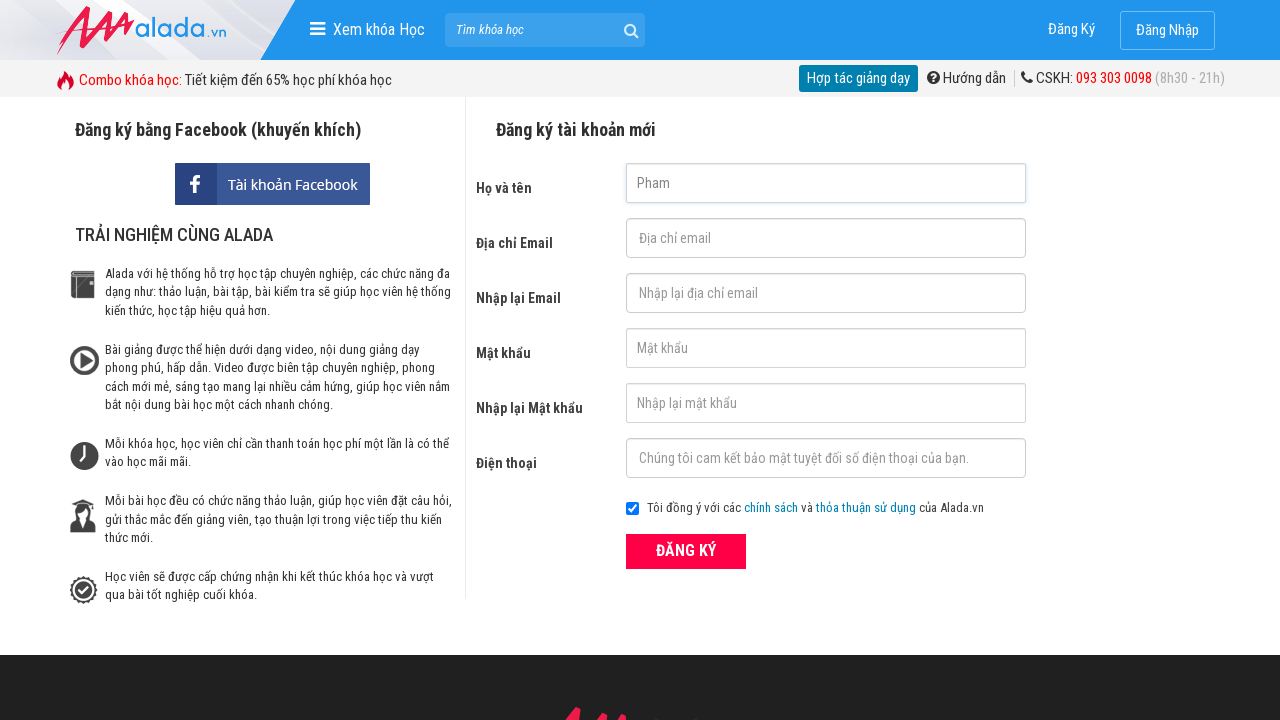

Filled email field with 'nhung@gmail.com' on input#txtEmail
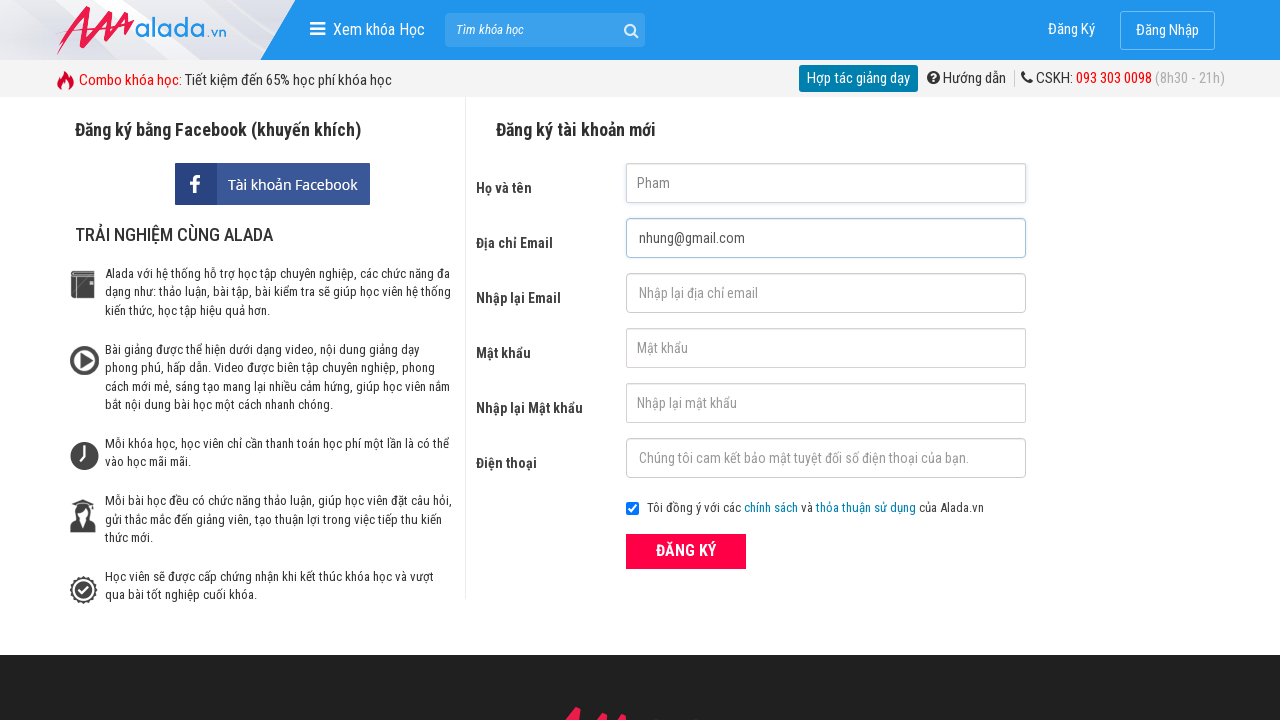

Filled confirmation email field with mismatched email 'nhung123@gmail.com' on input#txtCEmail
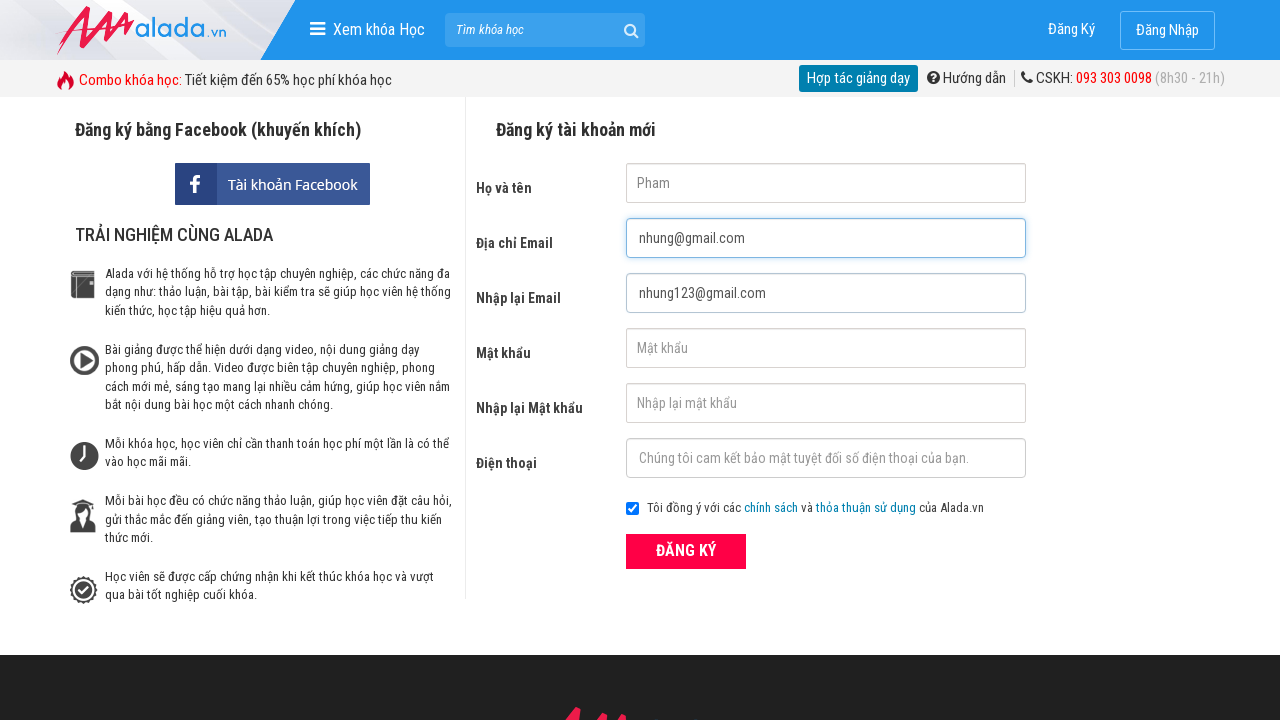

Filled password field with 'nhung123456' on input#txtPassword
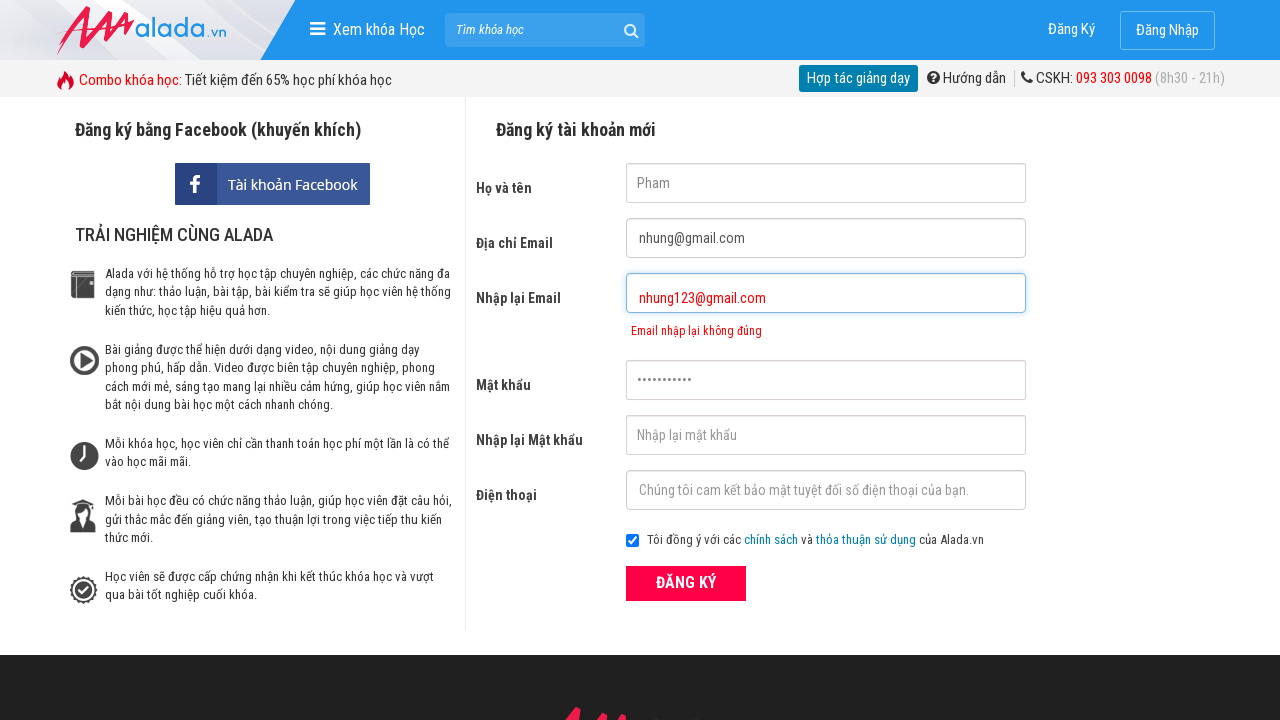

Filled confirm password field with 'nhung123456' on input#txtCPassword
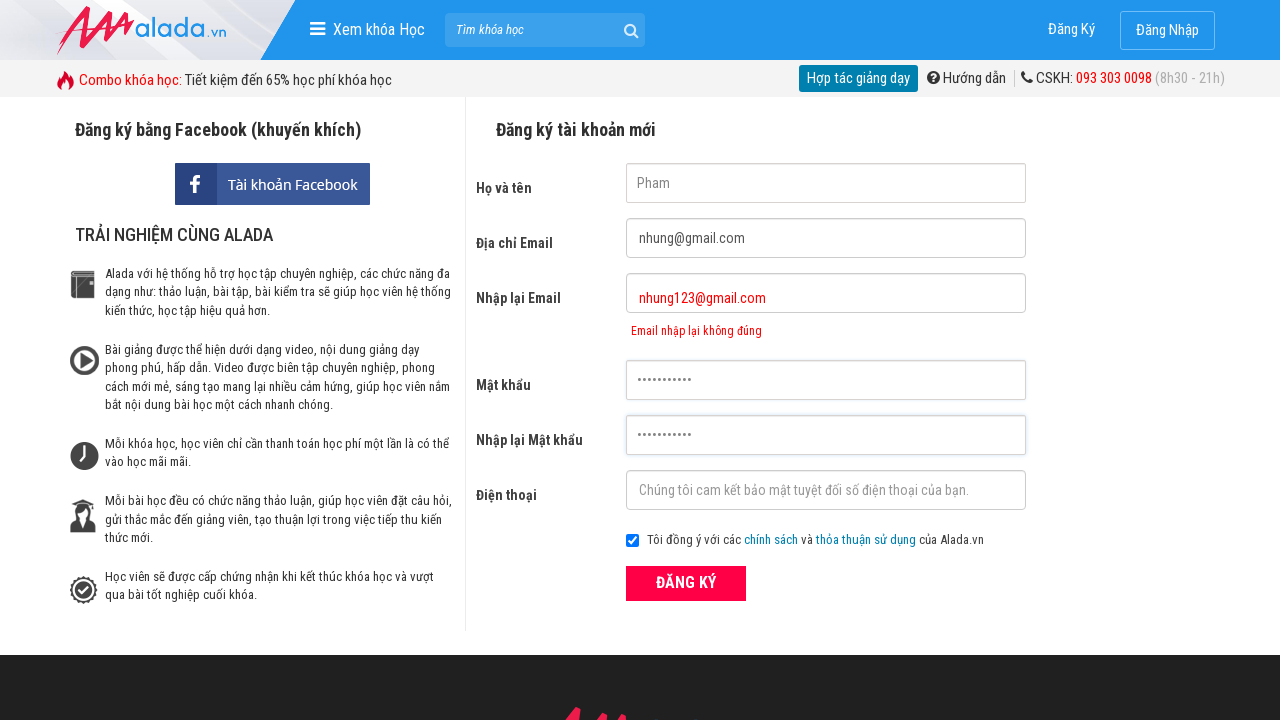

Filled phone field with '01234567894' on input#txtPhone
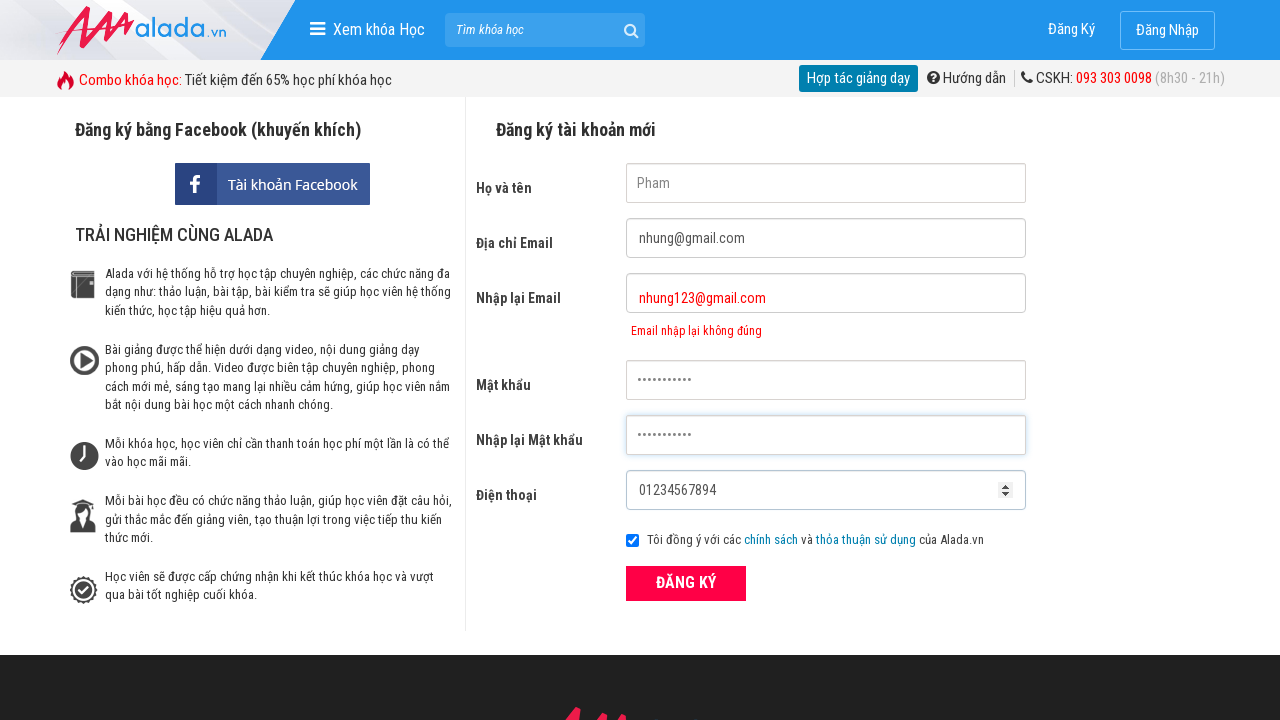

Clicked submit button to submit registration form with mismatched emails at (686, 583) on button[type='submit']
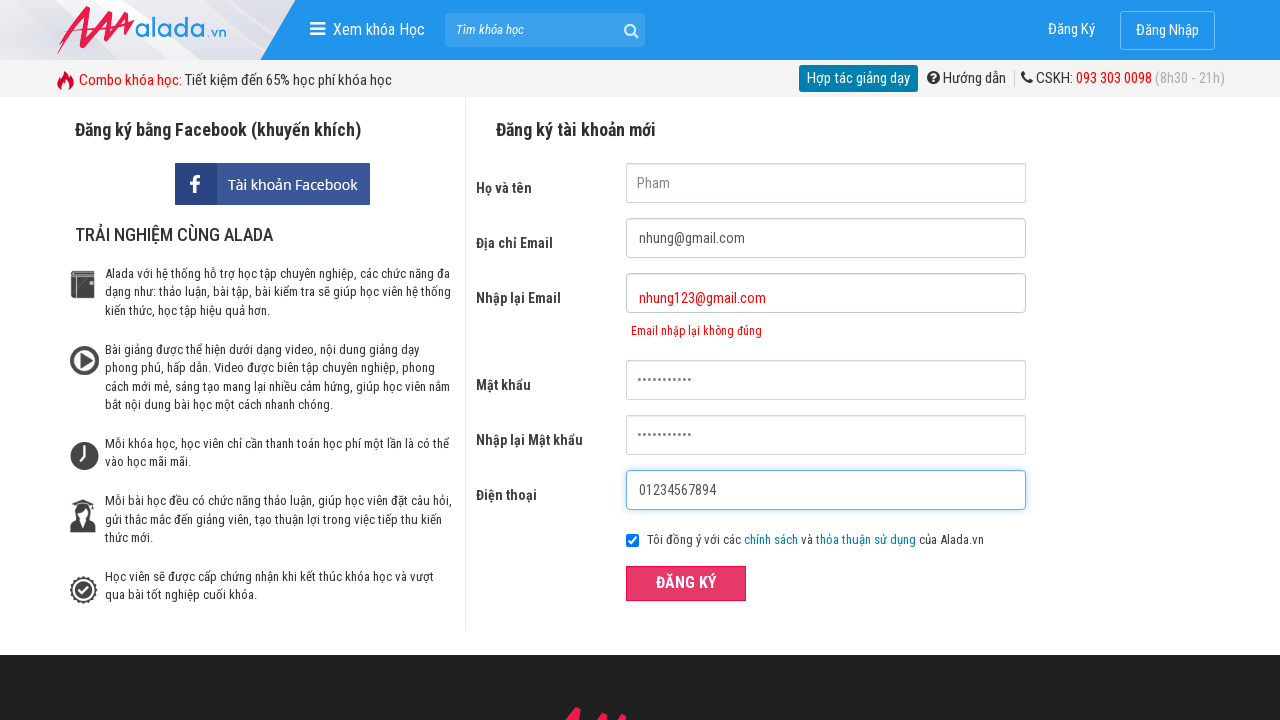

Email mismatch error message displayed on confirmation email field
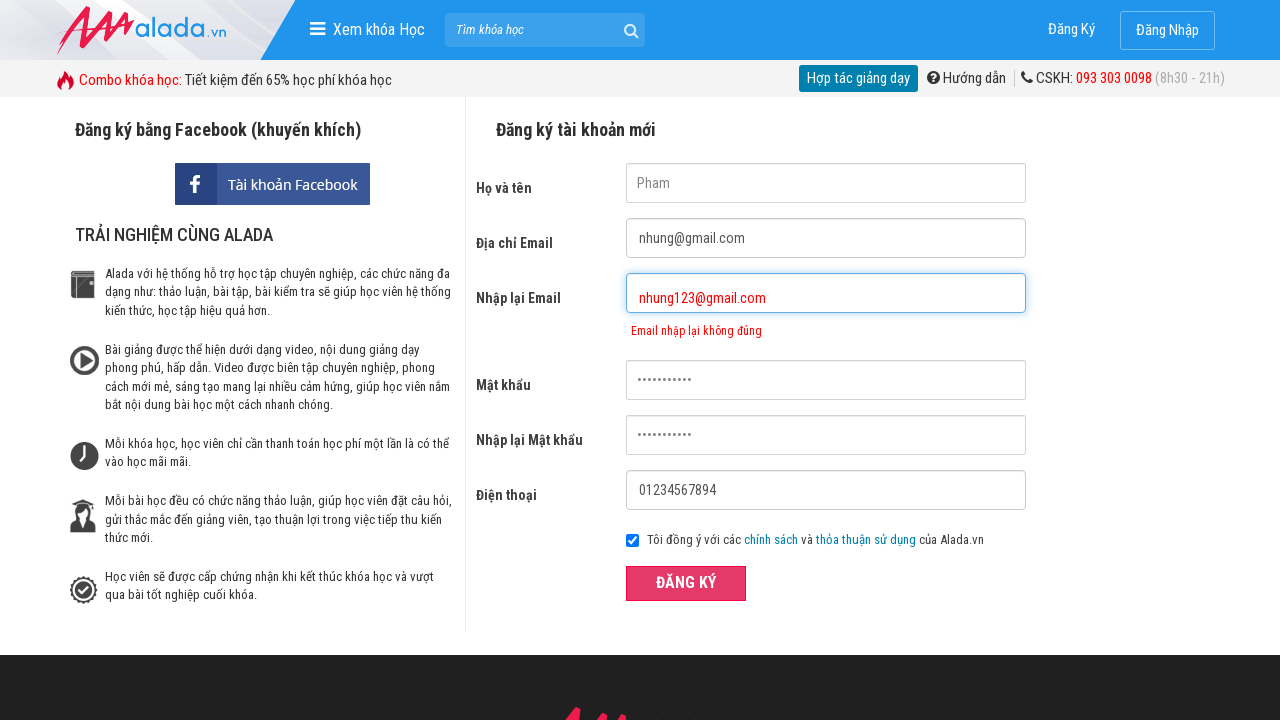

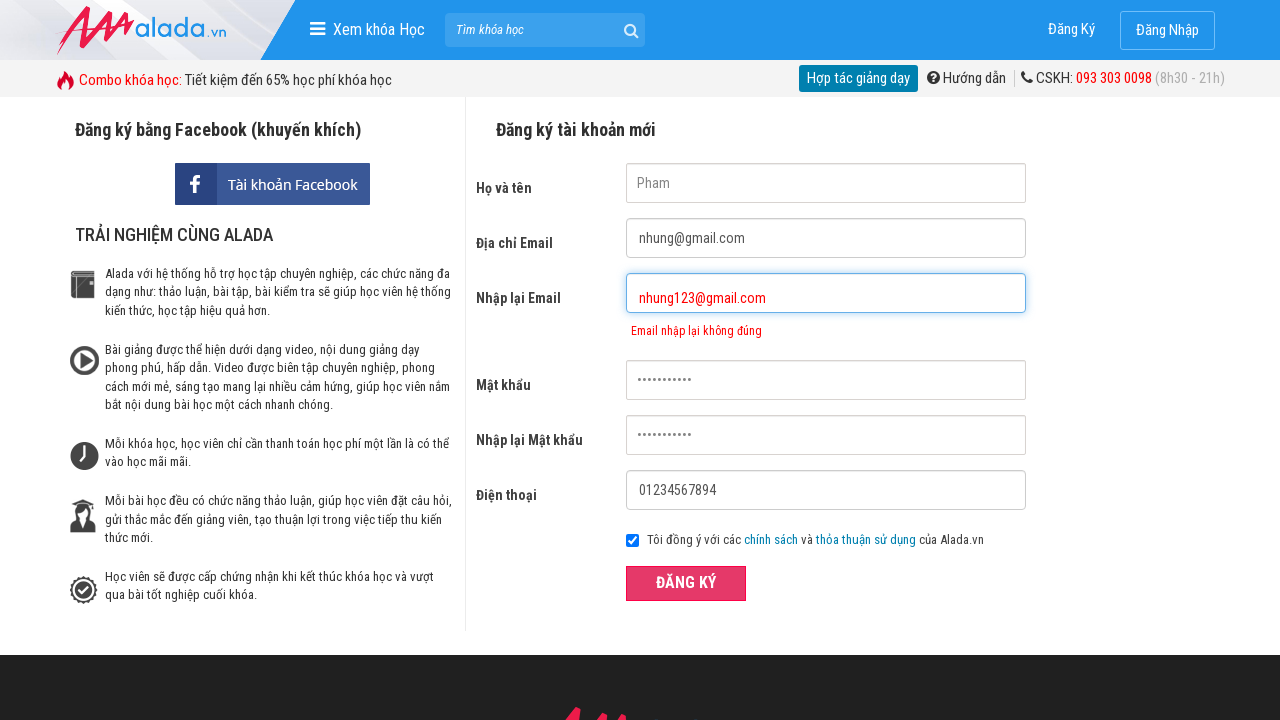